Tests dynamic loading by clicking a Start button, waiting for a loading bar to complete, and verifying that the "Hello World!" finish text appears on the page.

Starting URL: http://the-internet.herokuapp.com/dynamic_loading/2

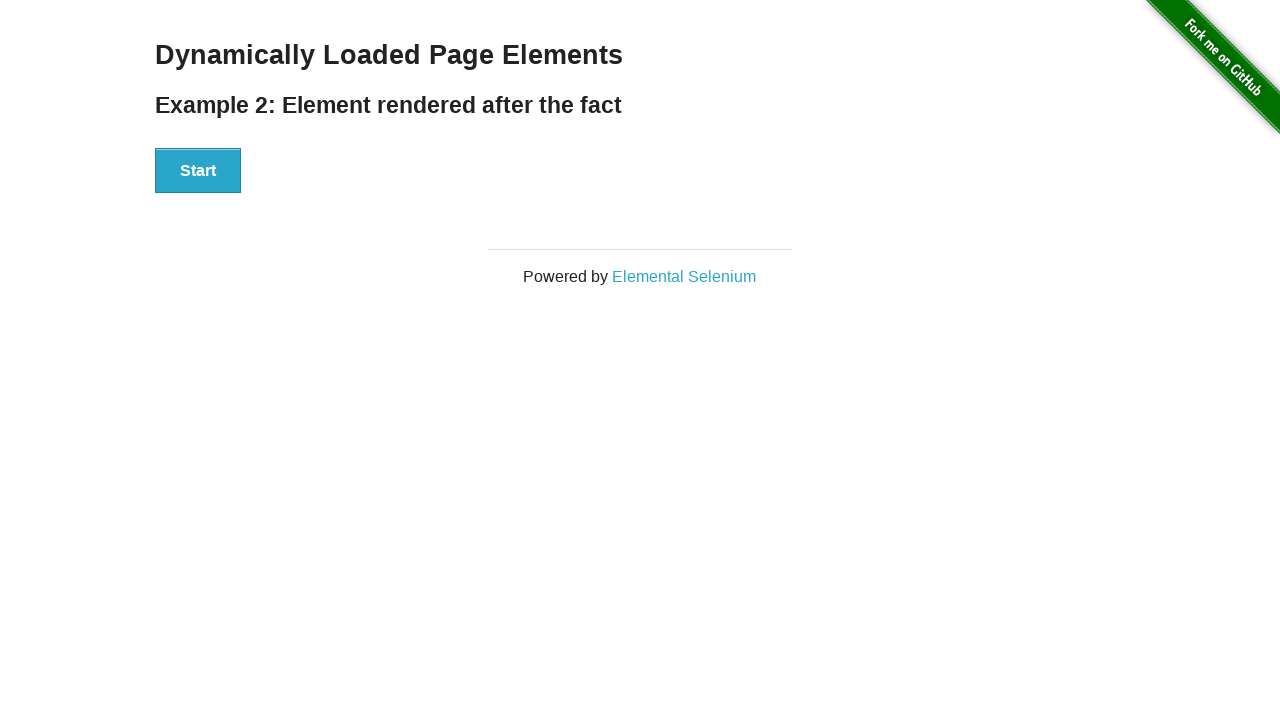

Clicked Start button to trigger dynamic loading at (198, 171) on #start button
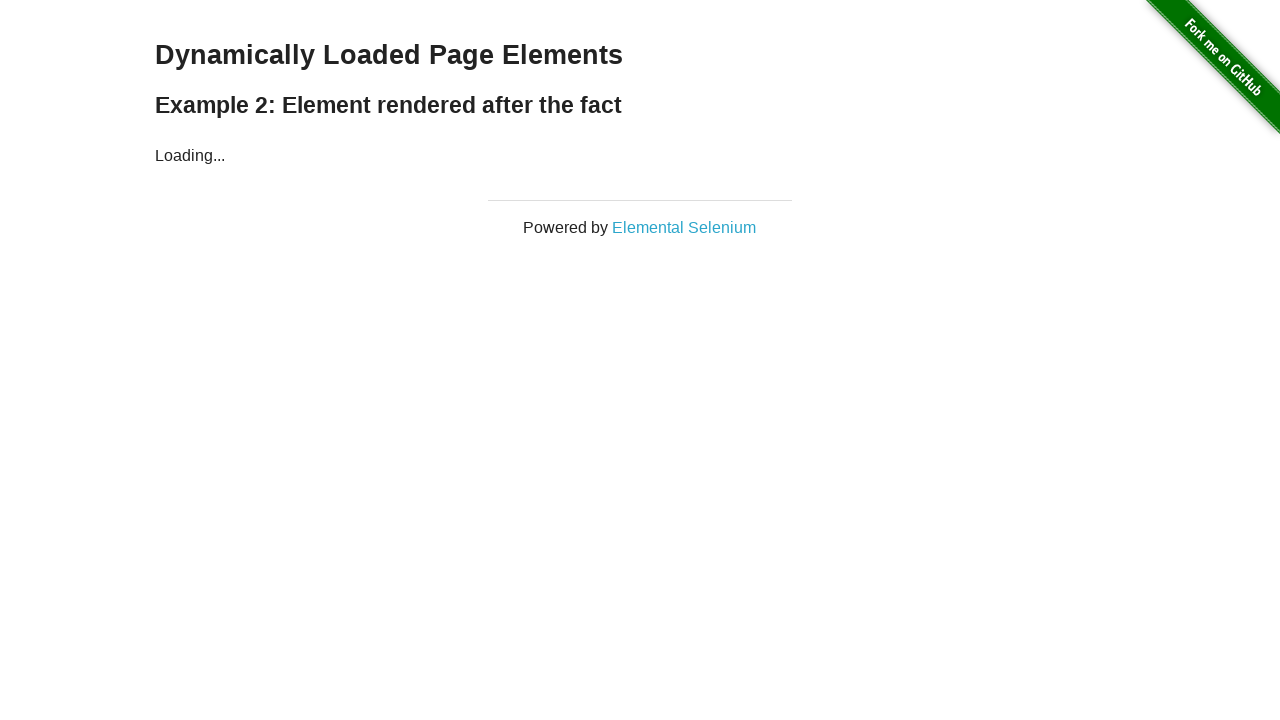

Waited for finish element to become visible after loading completed
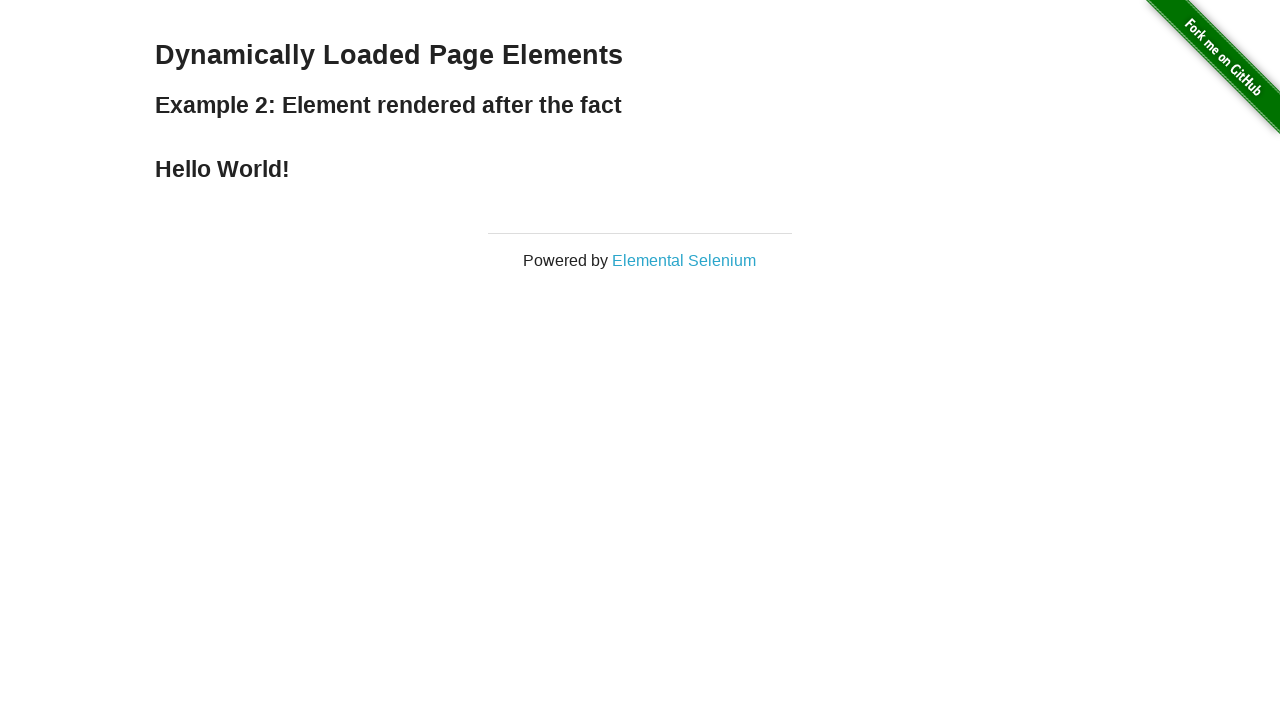

Verified that 'Hello World!' finish text is visible on the page
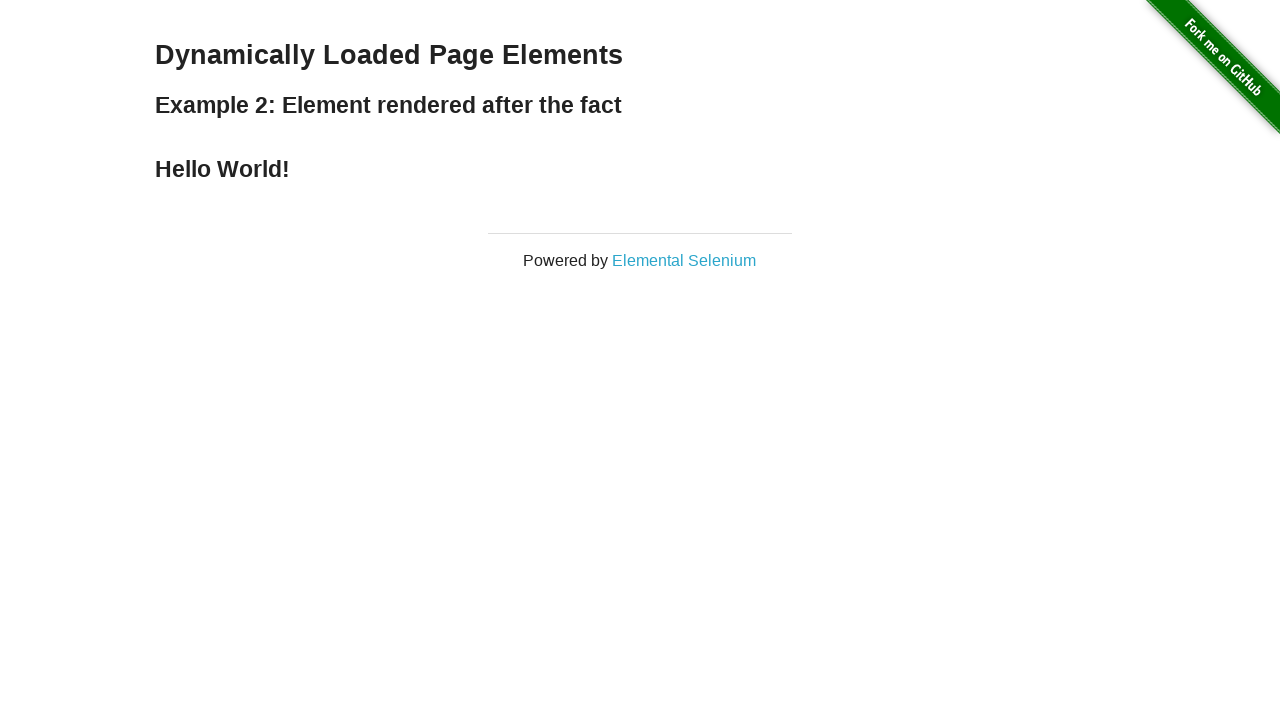

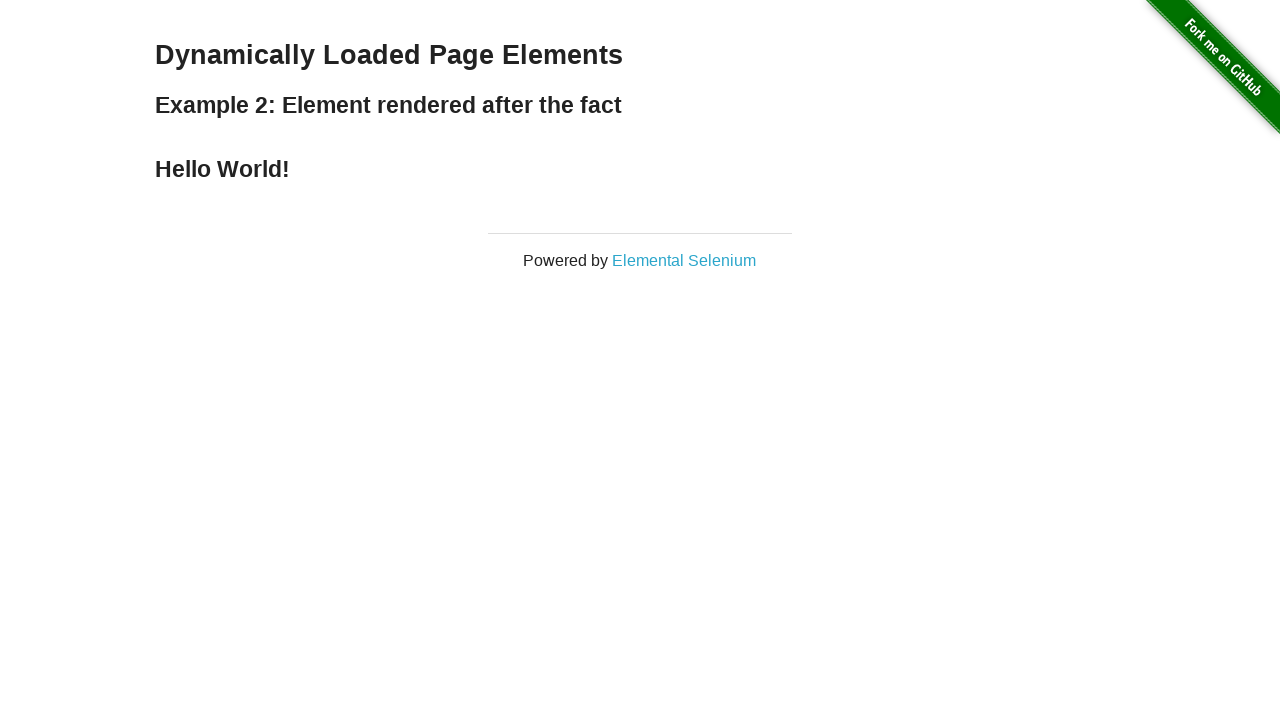